Tests shadow DOM element access using a workaround approach for Chrome 96+ versions

Starting URL: http://watir.com/examples/shadow_dom.html

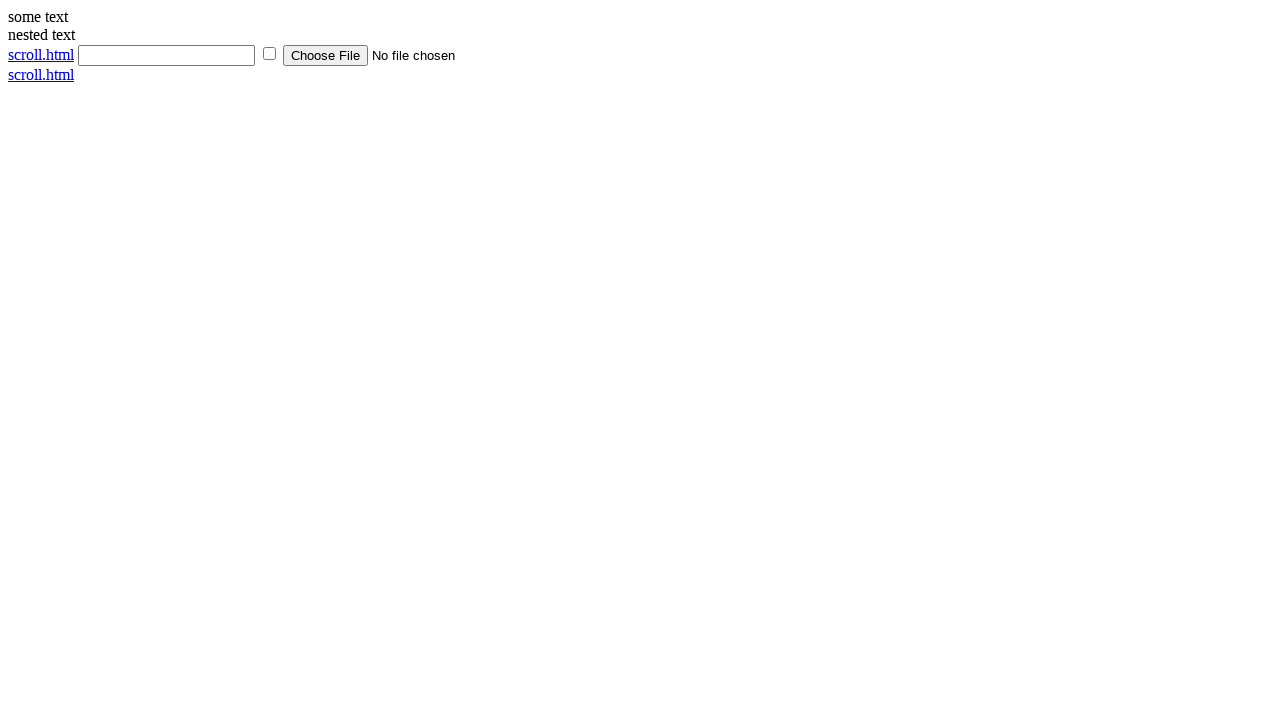

Navigated to shadow DOM example page
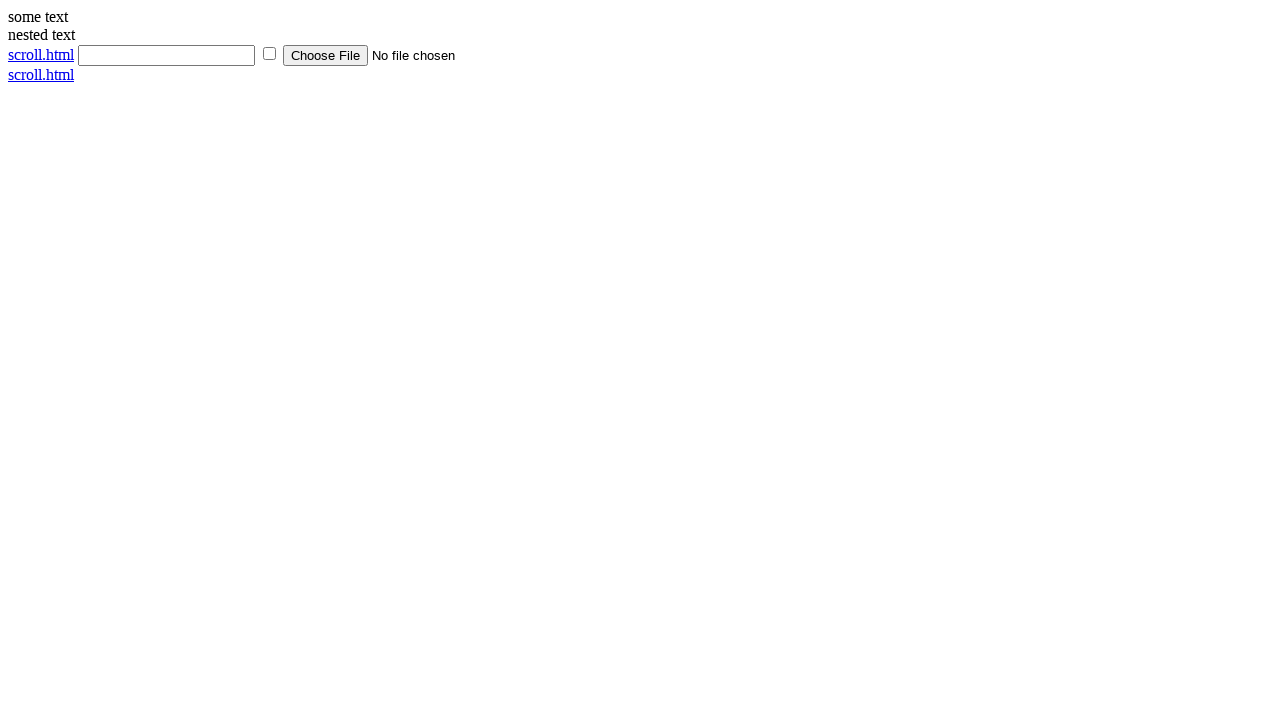

Shadow host element #shadow_host is now visible
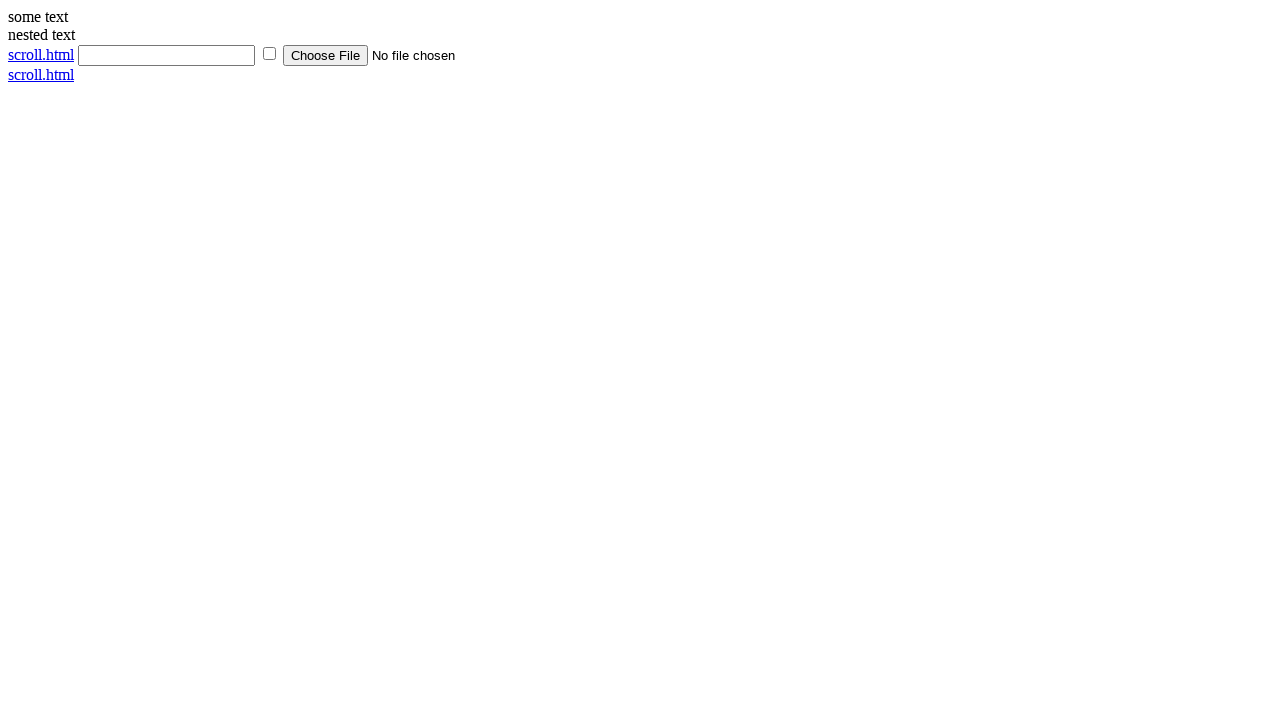

Located shadow DOM element #shadow_content
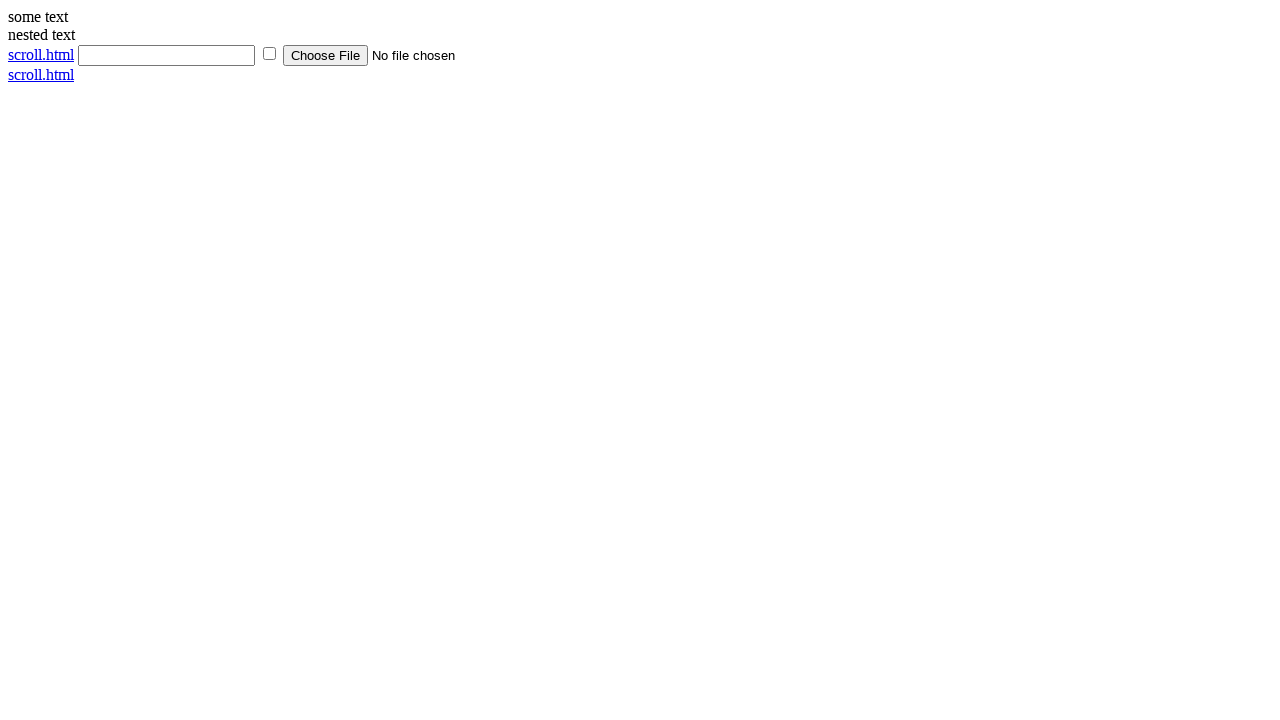

Verified shadow DOM element contains correct text: 'some text'
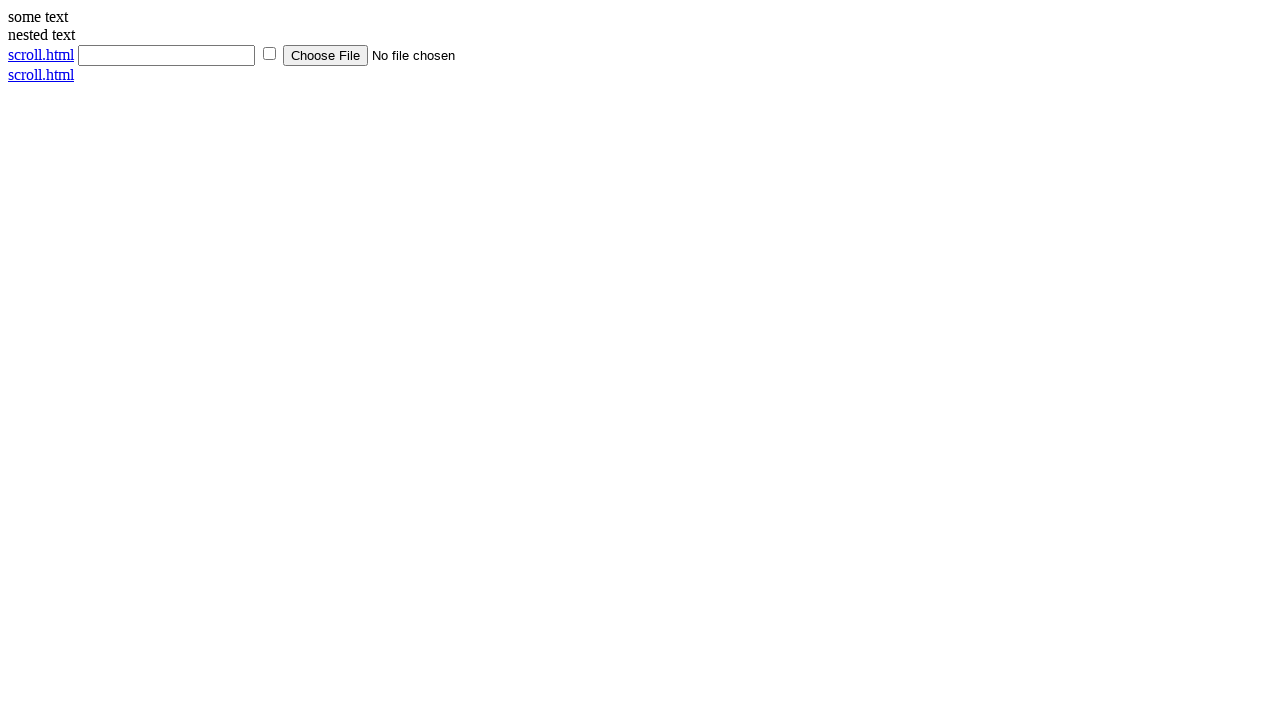

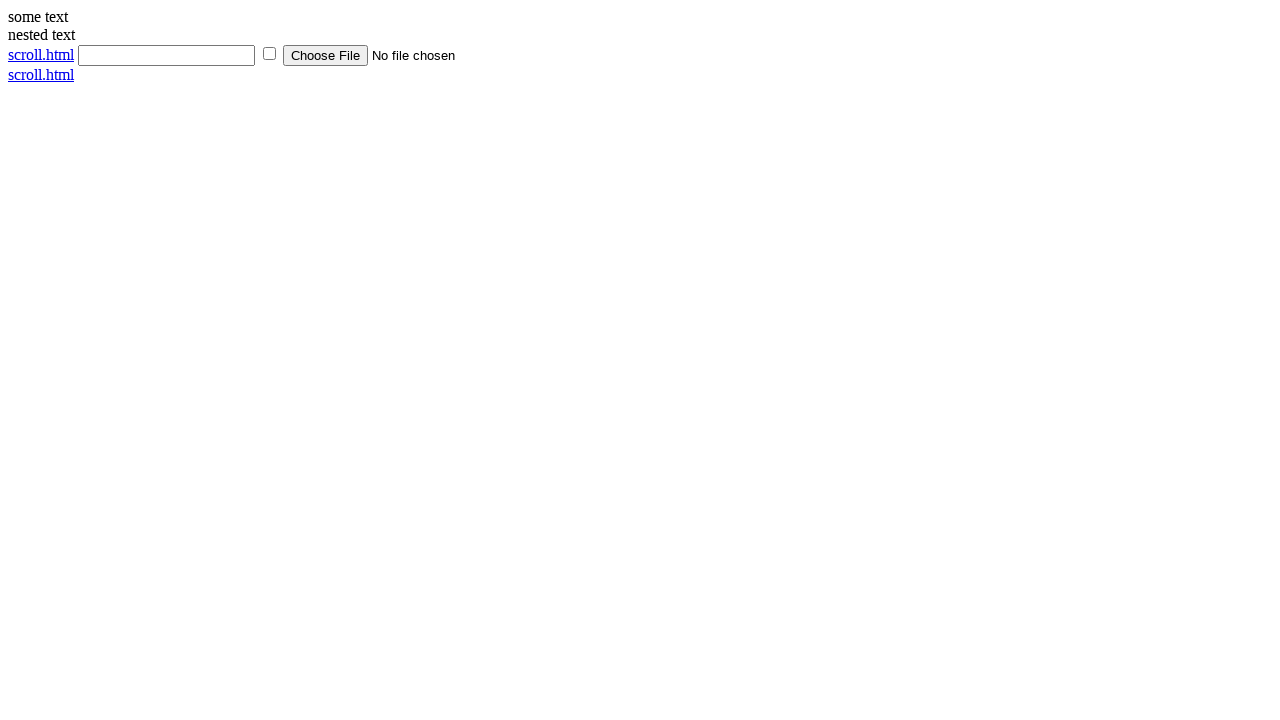